Tests selecting an option from a dropdown by iterating through all options and clicking the one with matching text, then verifying the selection was made correctly.

Starting URL: http://the-internet.herokuapp.com/dropdown

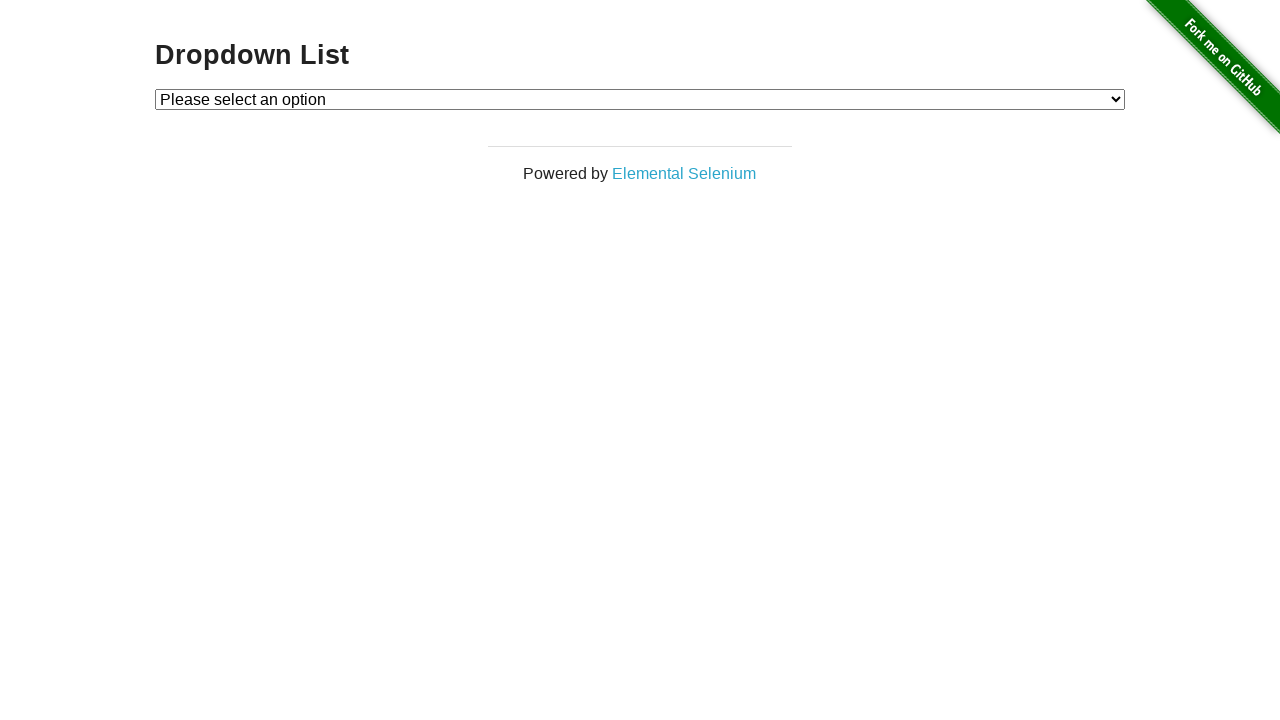

Selected 'Option 1' from dropdown on #dropdown
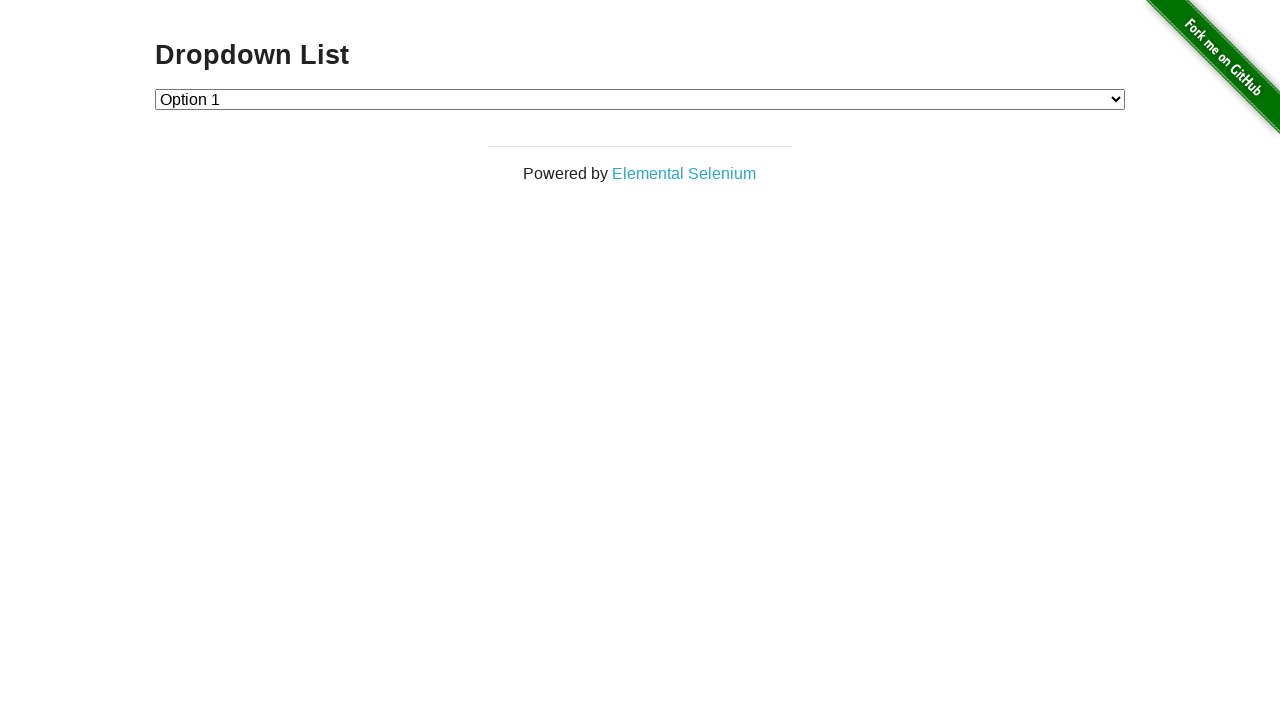

Retrieved selected dropdown value
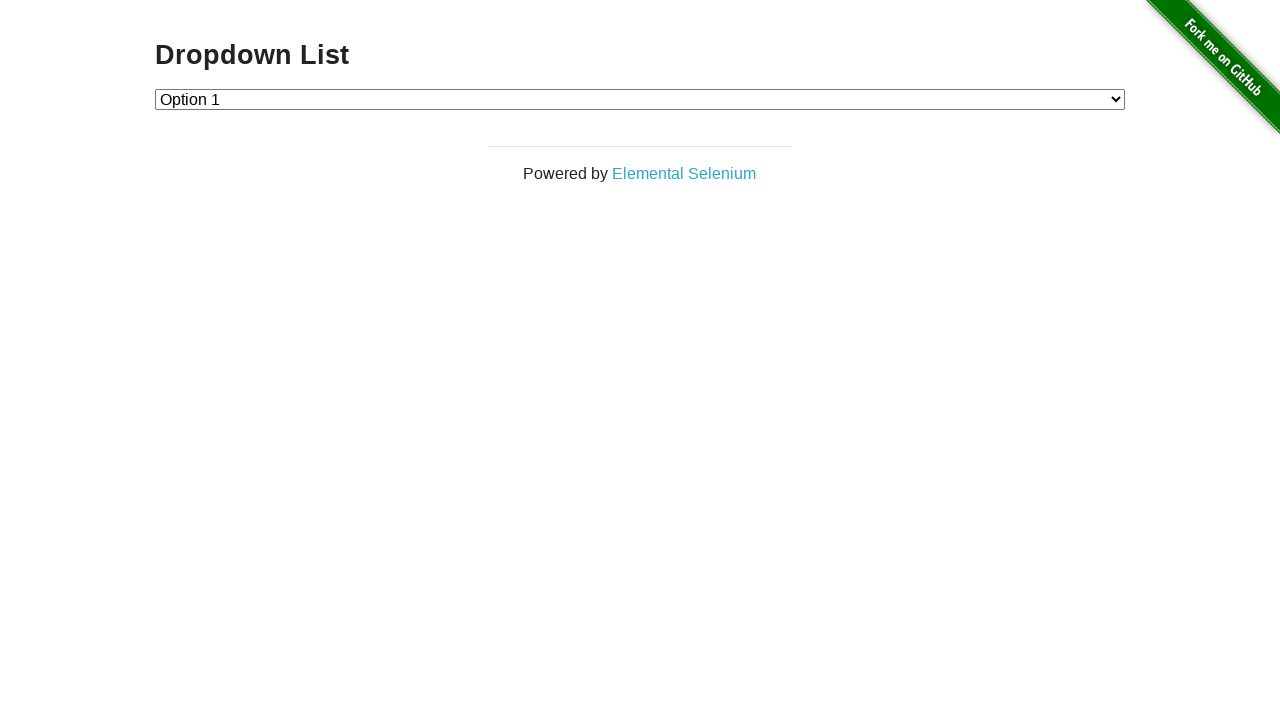

Verified that dropdown selection is '1'
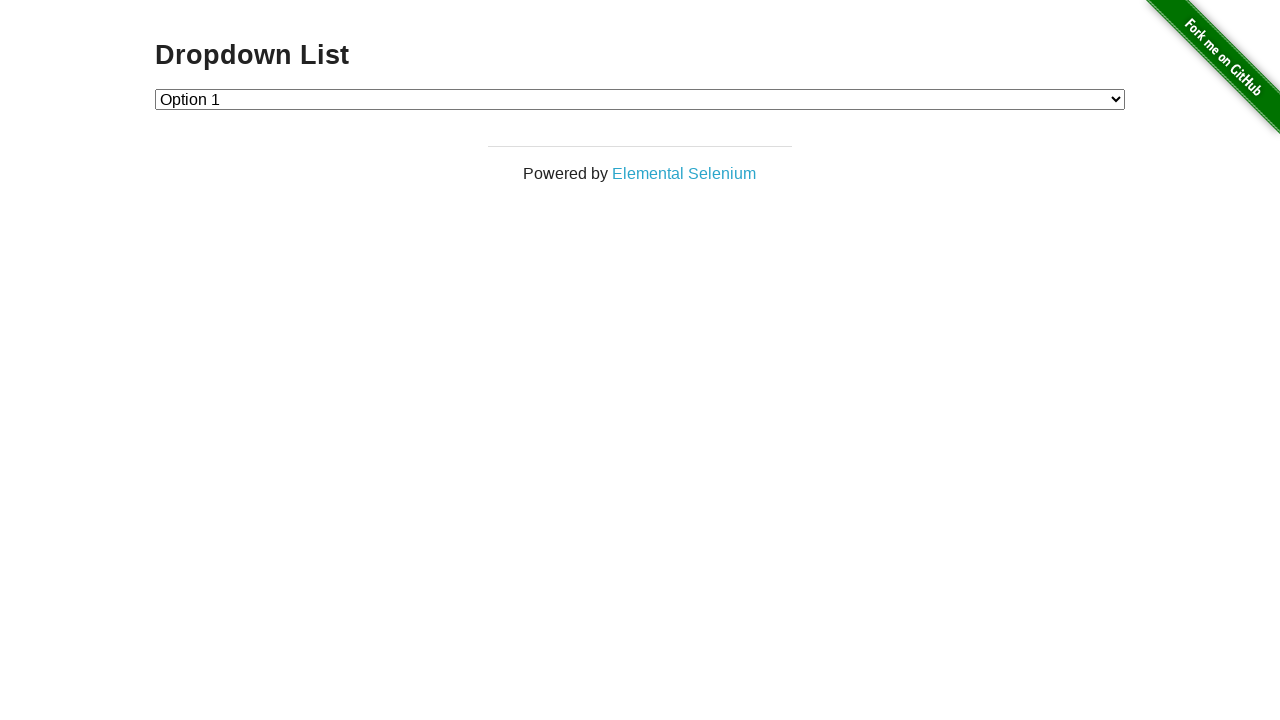

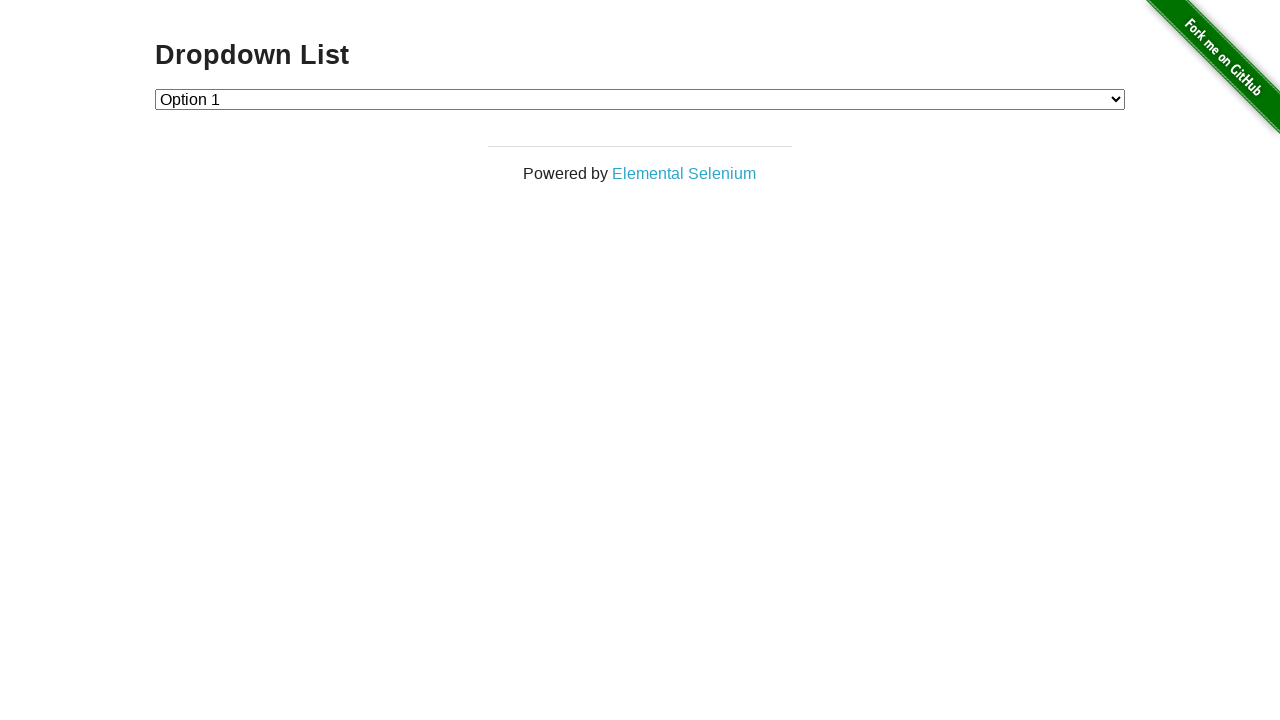